Tests table interaction by finding a student with last name "Raj" and marking them as present via checkbox

Starting URL: https://letcode.in/table

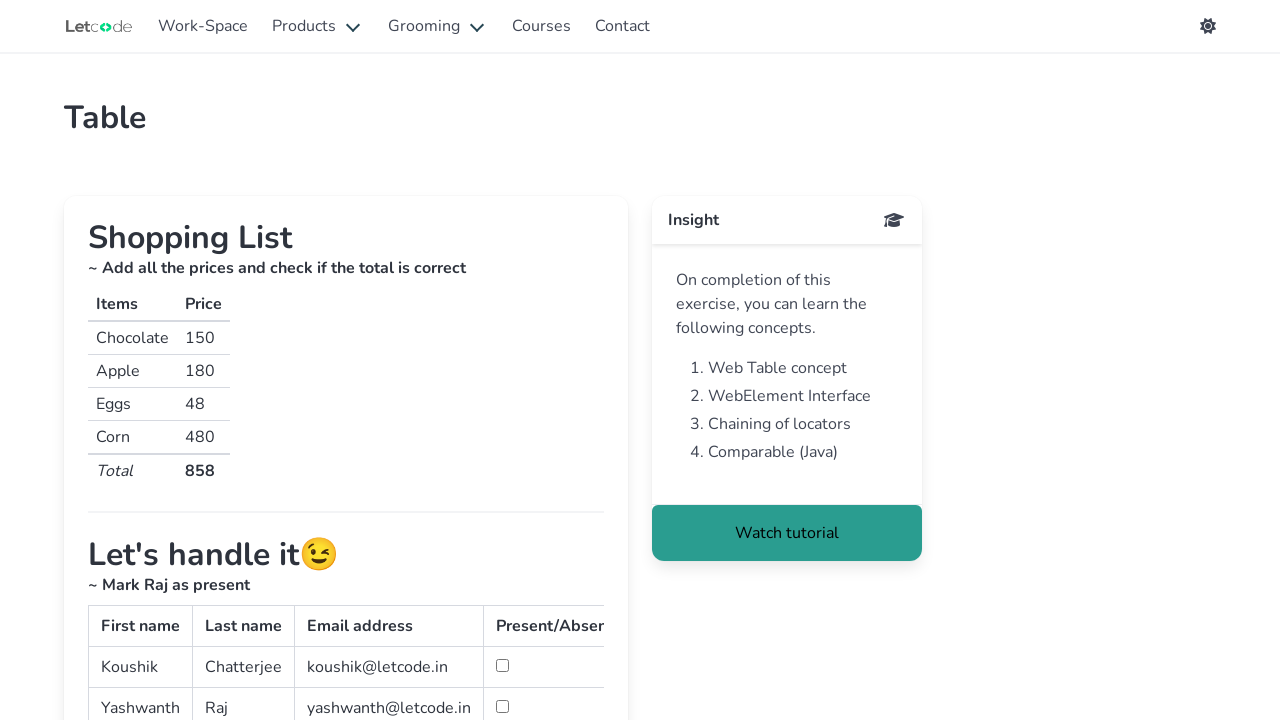

Retrieved all column headers from the table
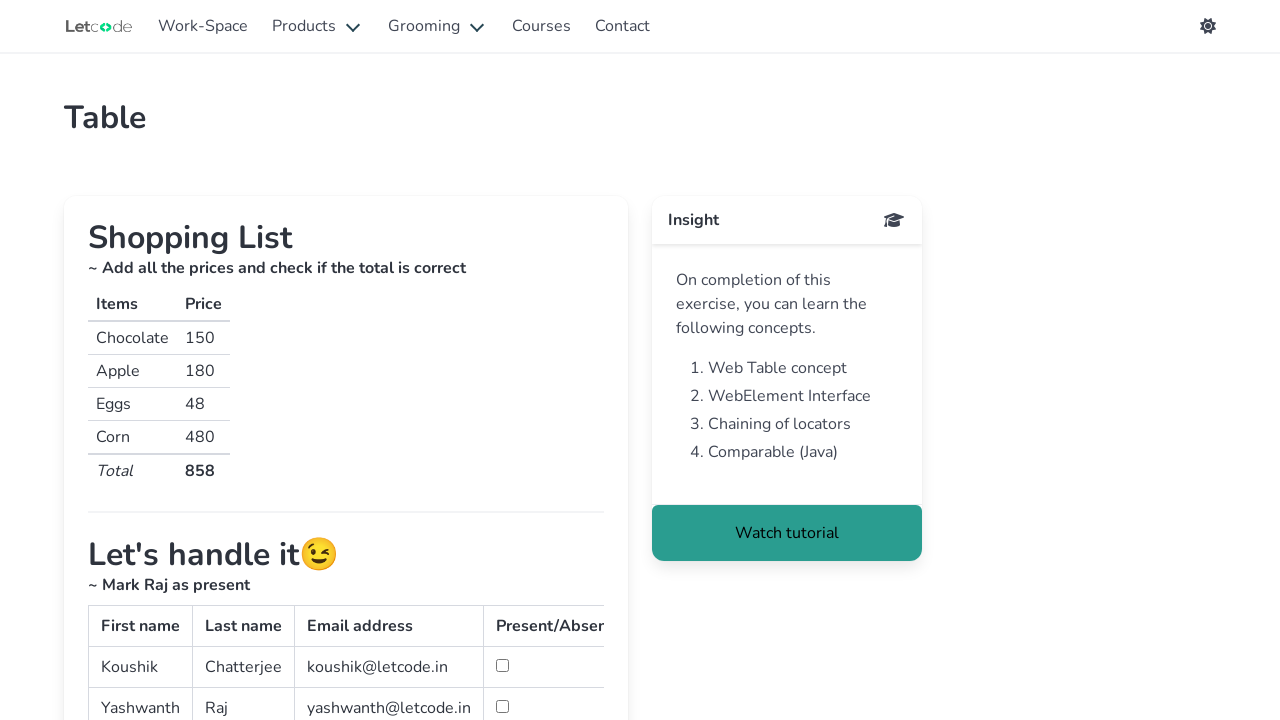

Extracted text content from all column headers
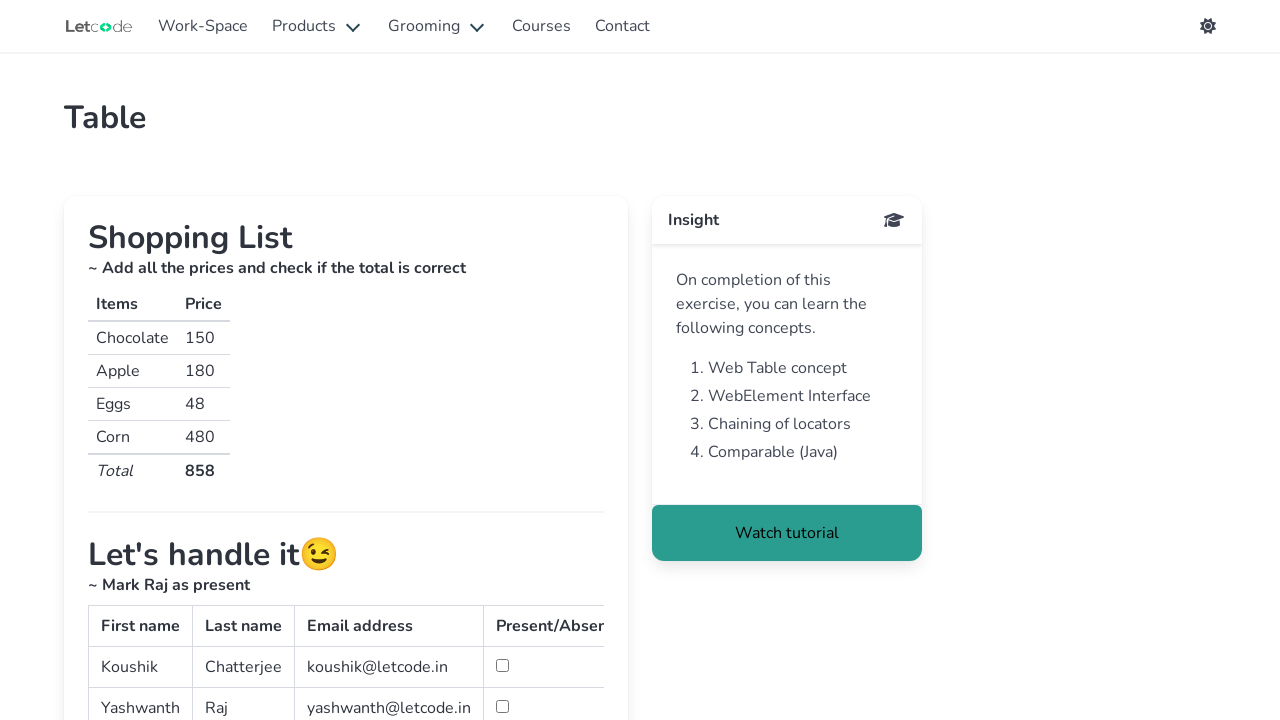

Identified 'Last name' column index in the table
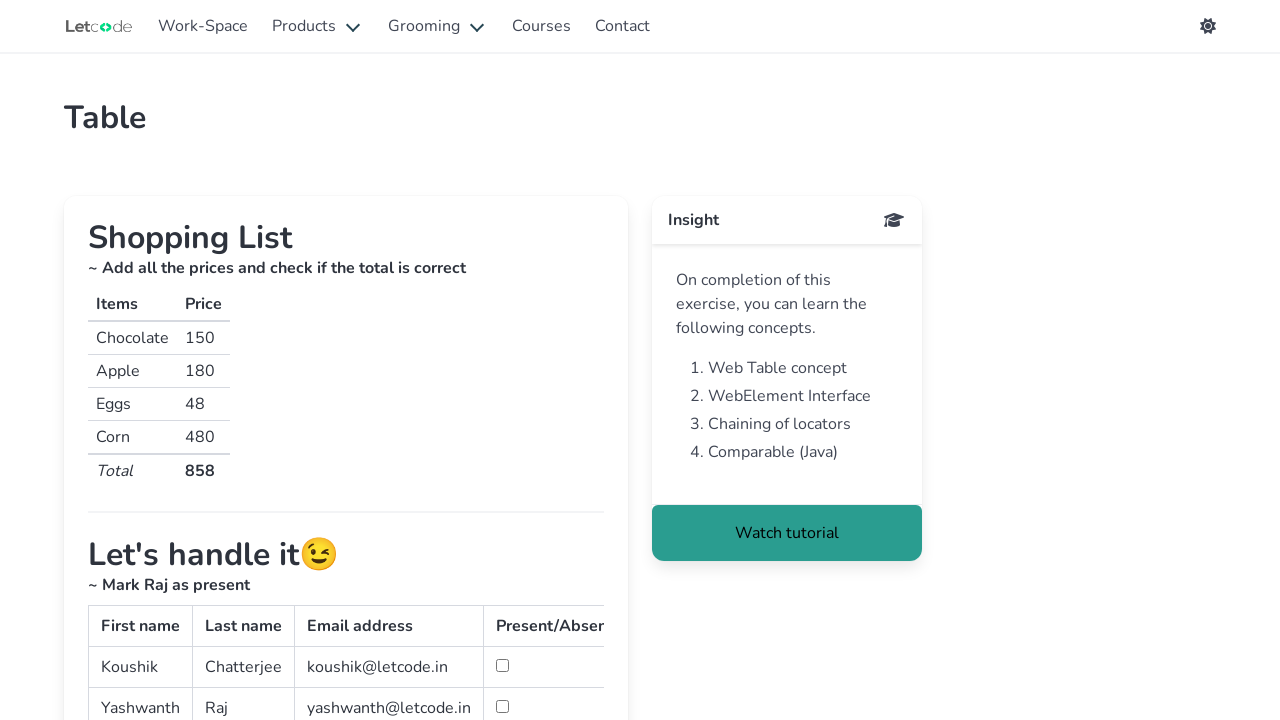

Retrieved all last name cells from the table body
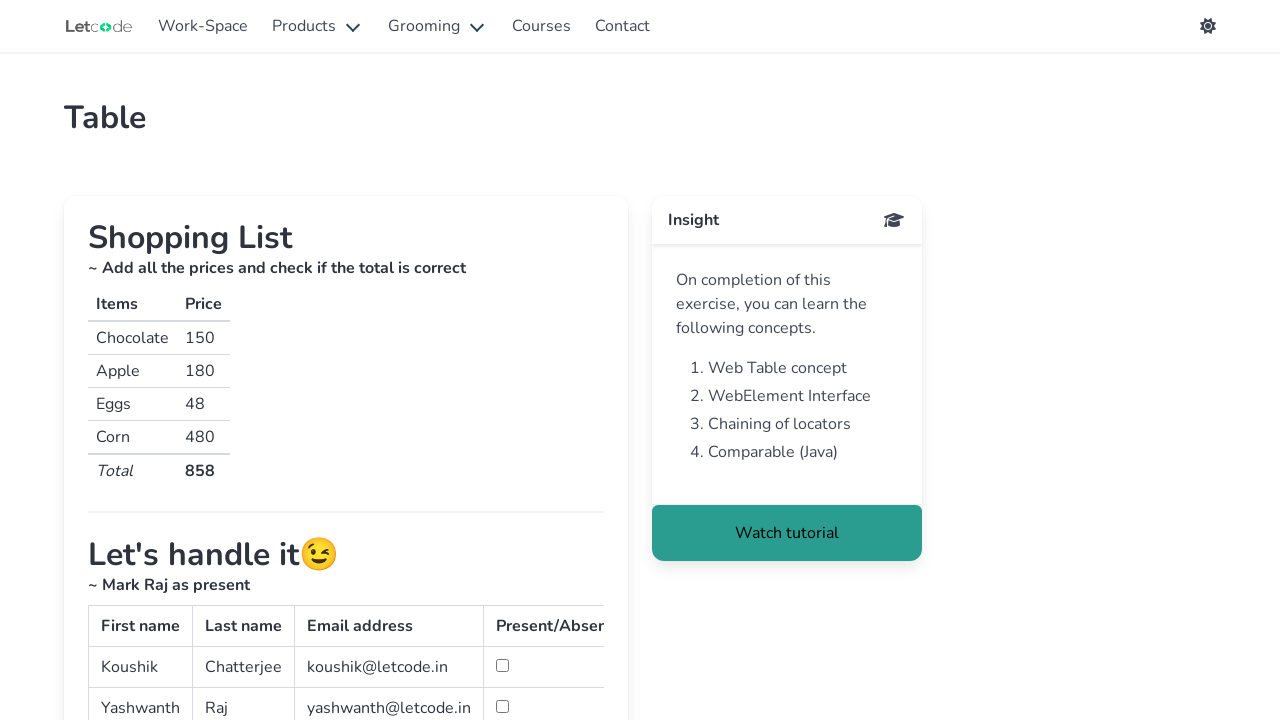

Found student with last name 'Raj' in the table
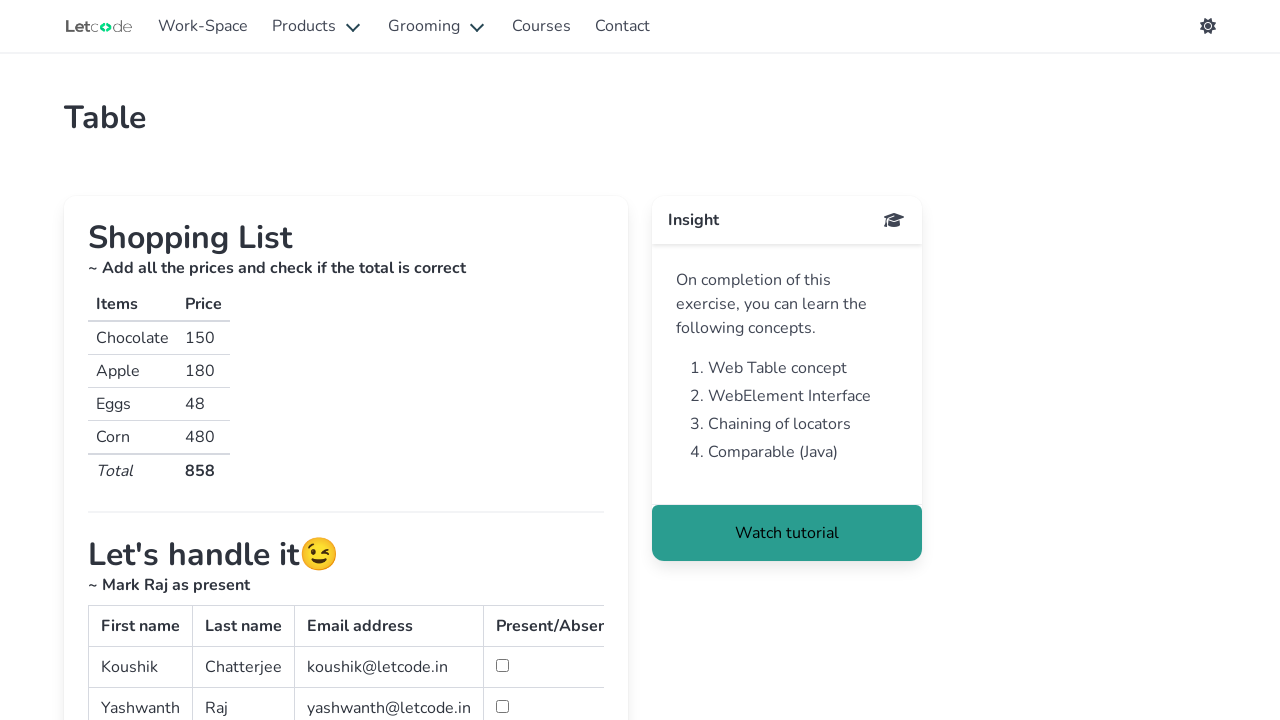

Clicked the attendance checkbox for student 'Raj' at (502, 706) on //table[@id='simpletable']/tbody/tr/td[contains(.,'Raj')]/..//input
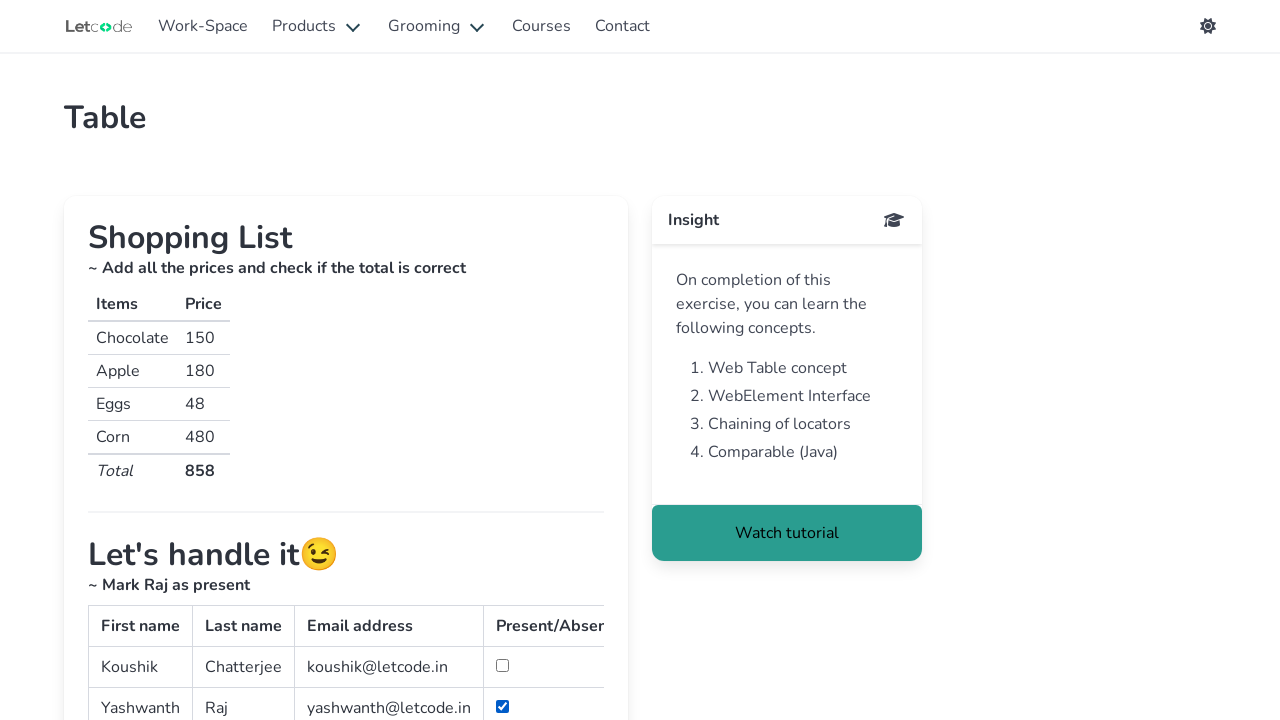

Verified that Raj's attendance checkbox is now checked
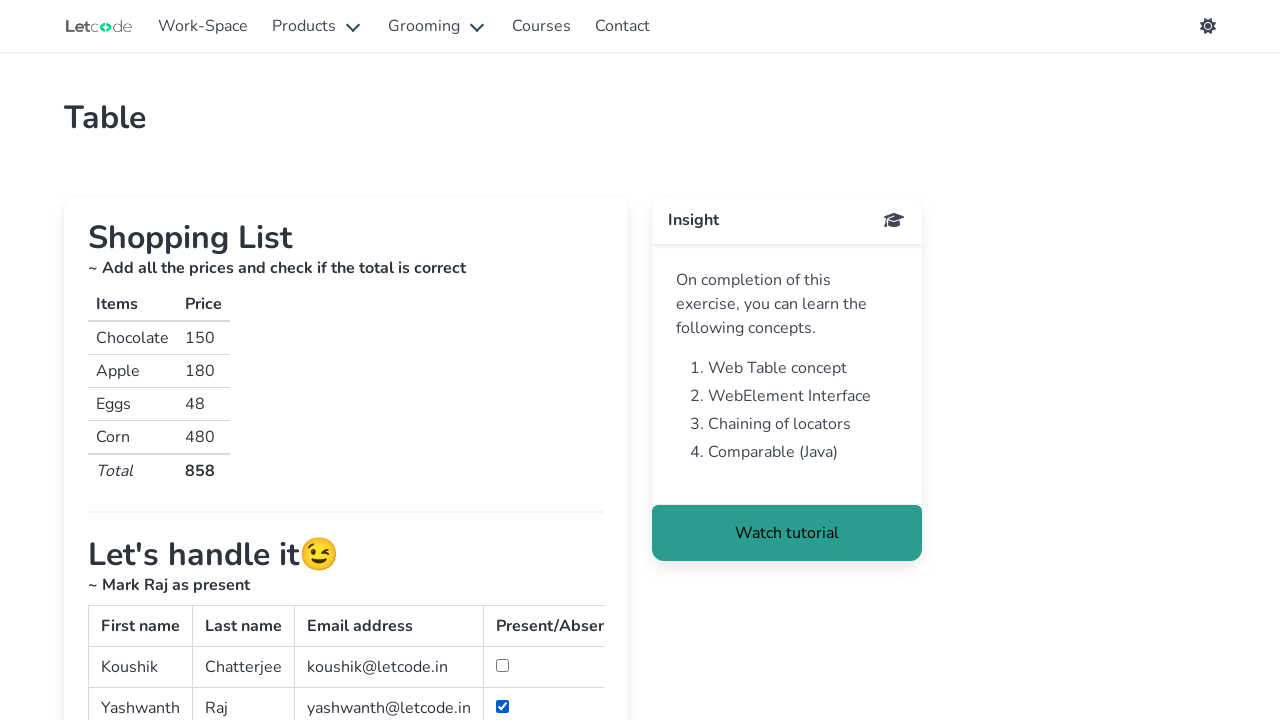

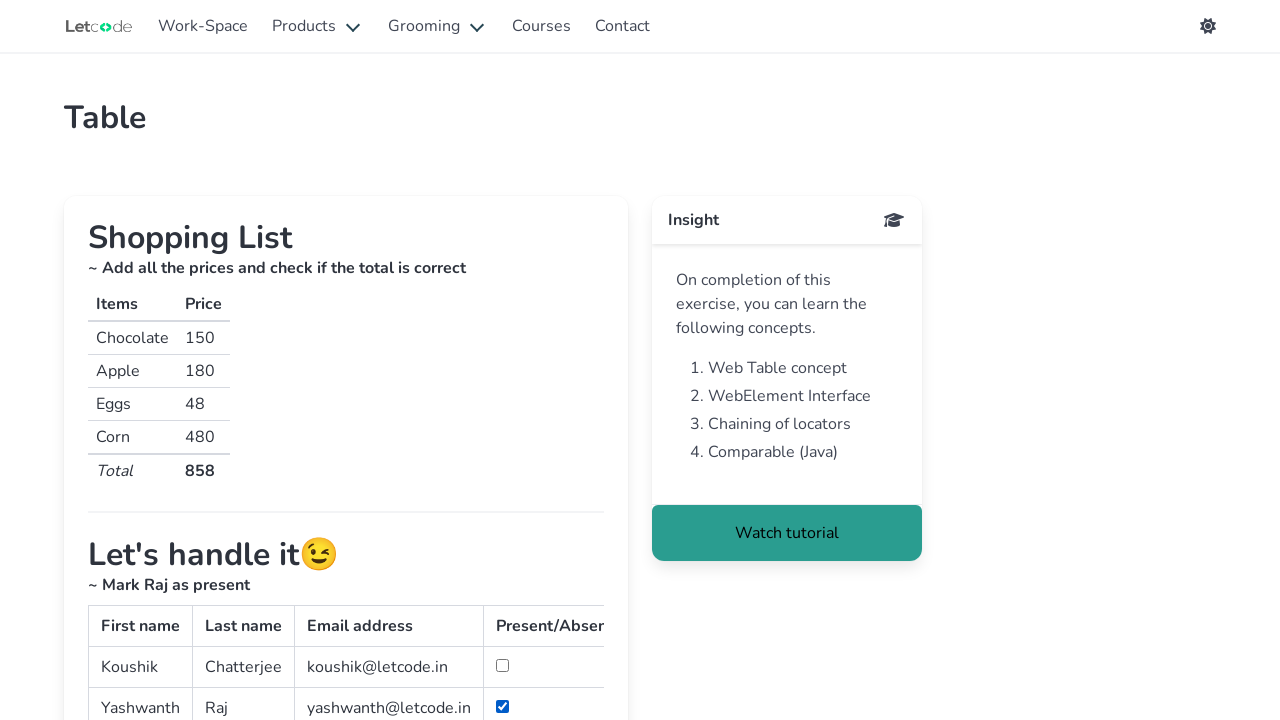